Tests file download functionality by entering text in a textbox, creating a text file, and triggering the download with the default suggested filename.

Starting URL: https://demo.automationtesting.in/FileDownload.html

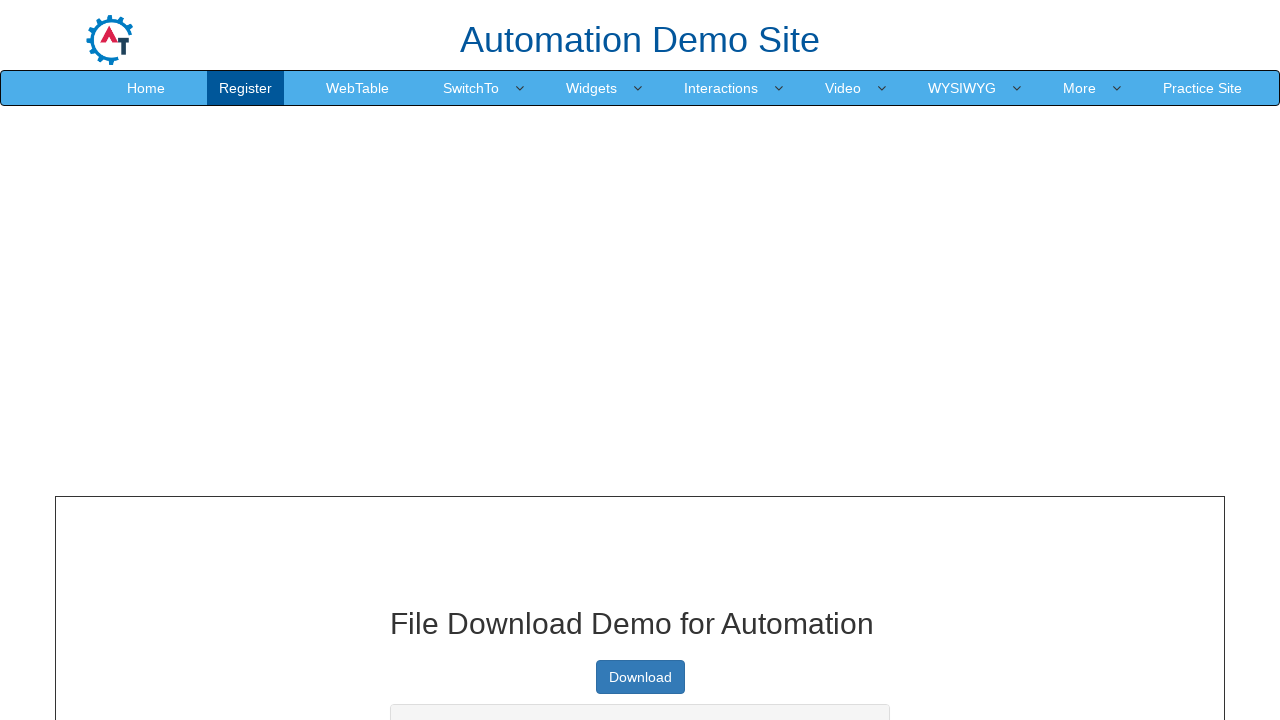

Clicked on the textbox at (640, 361) on #textbox
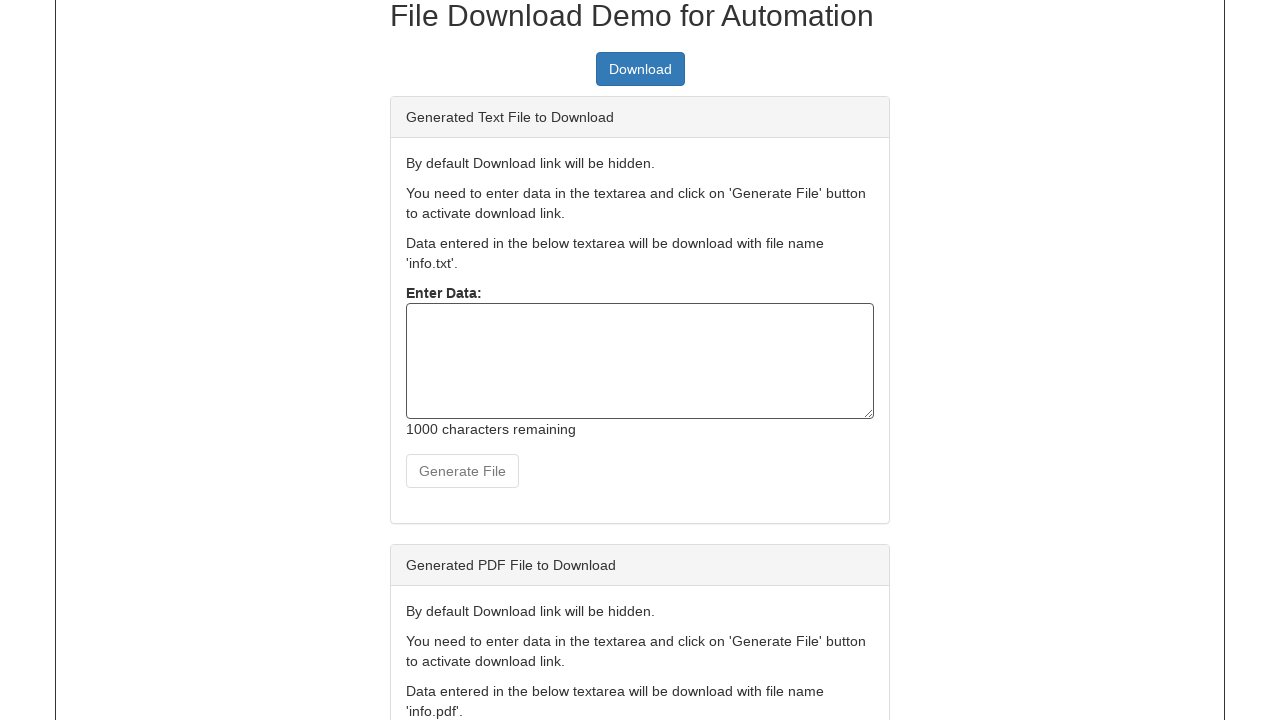

Typed 'Playwright' into the textbox on #textbox
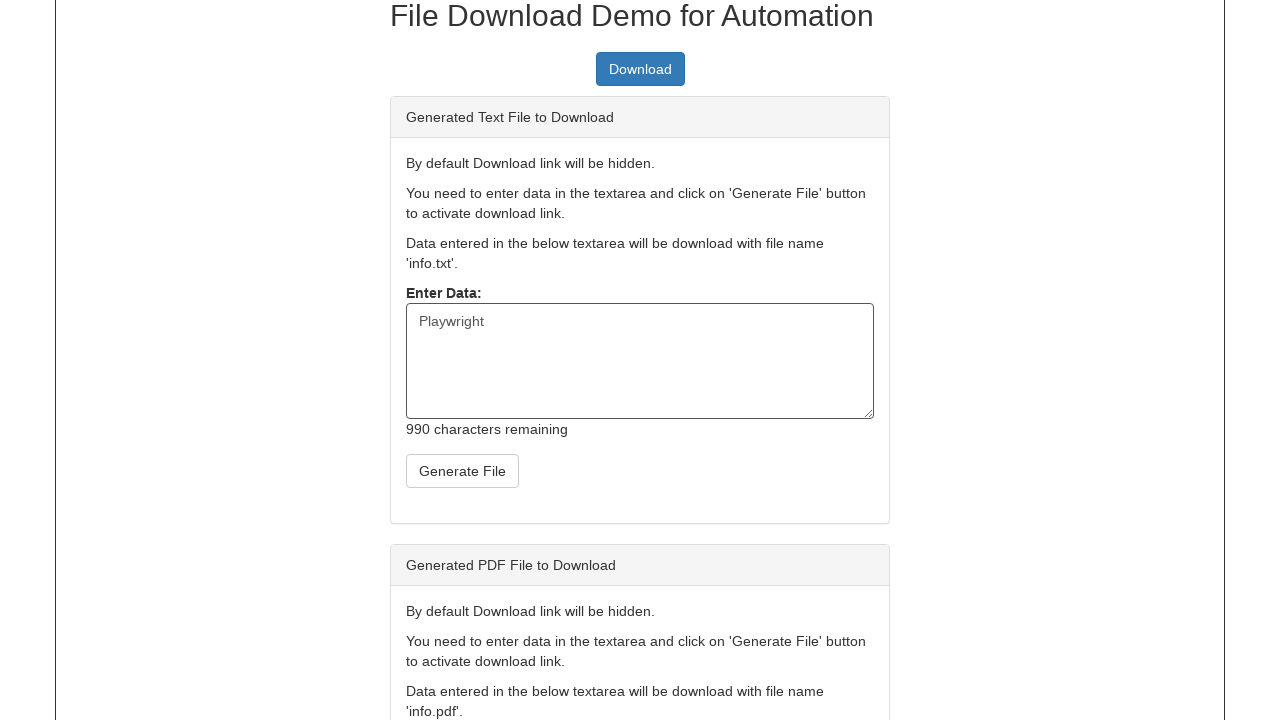

Clicked the create text file button at (462, 471) on button#createTxt
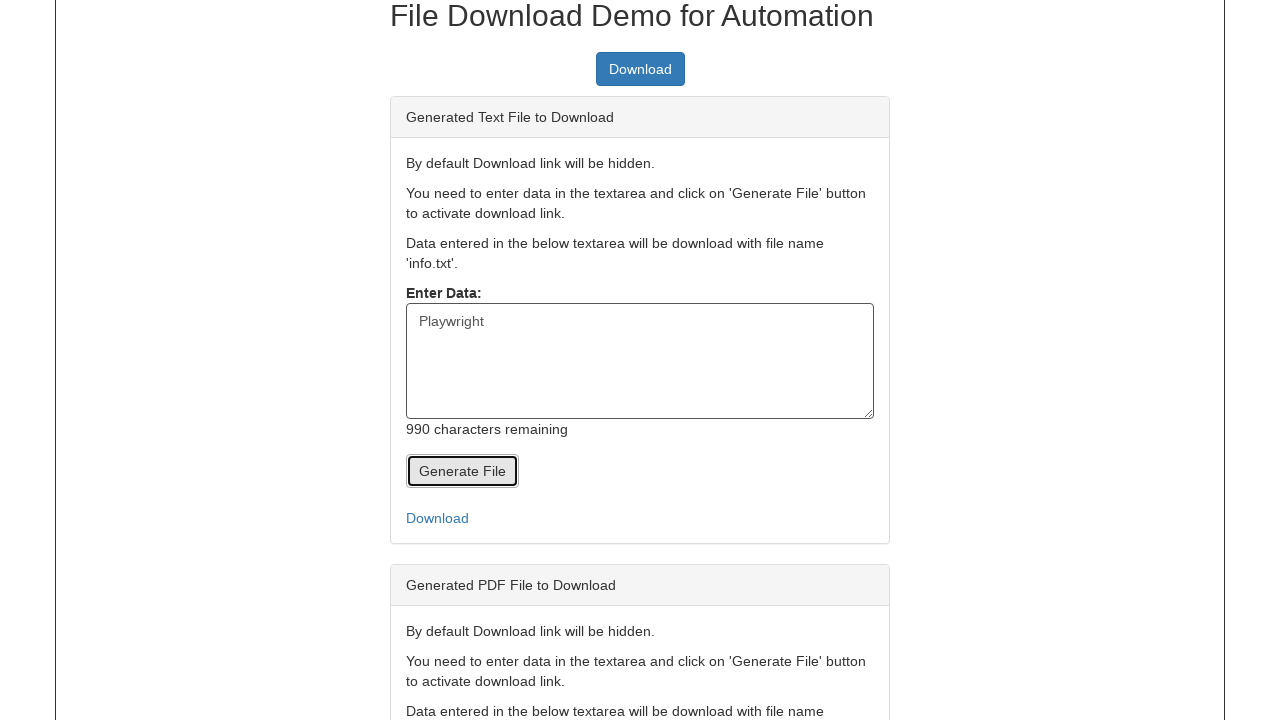

Clicked the download link and file download triggered at (640, 518) on #link-to-download
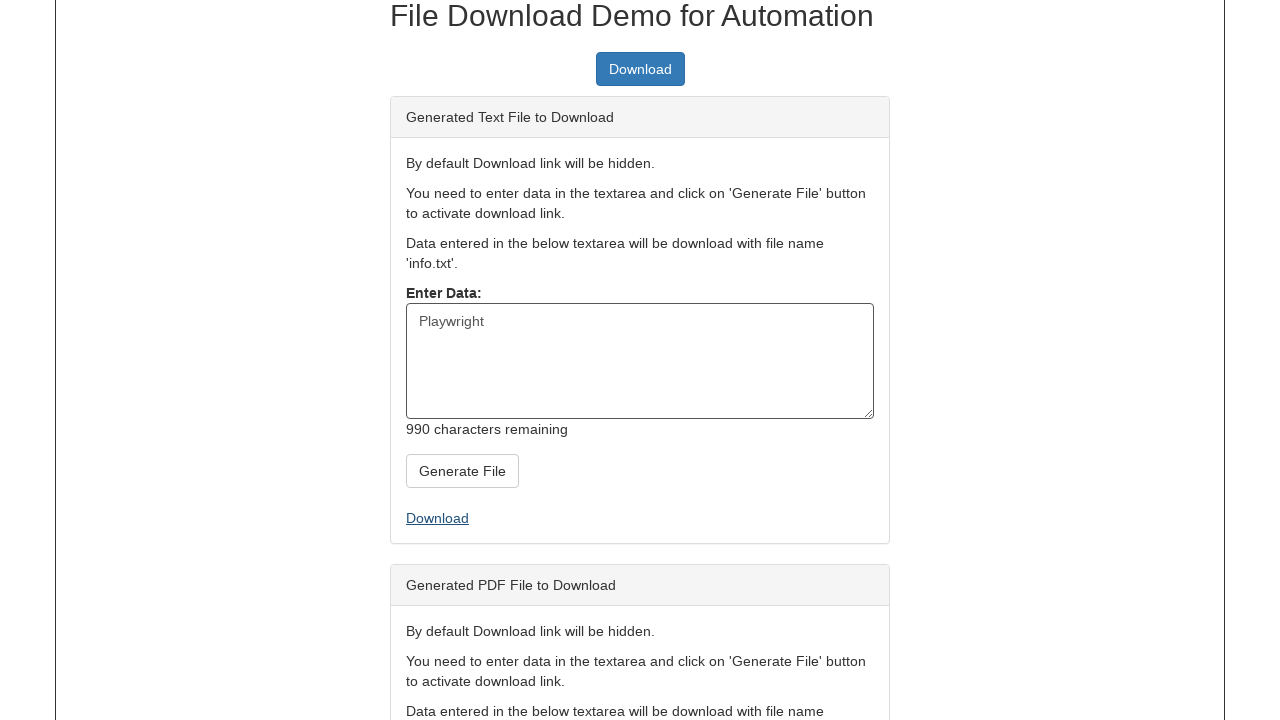

Retrieved the download object
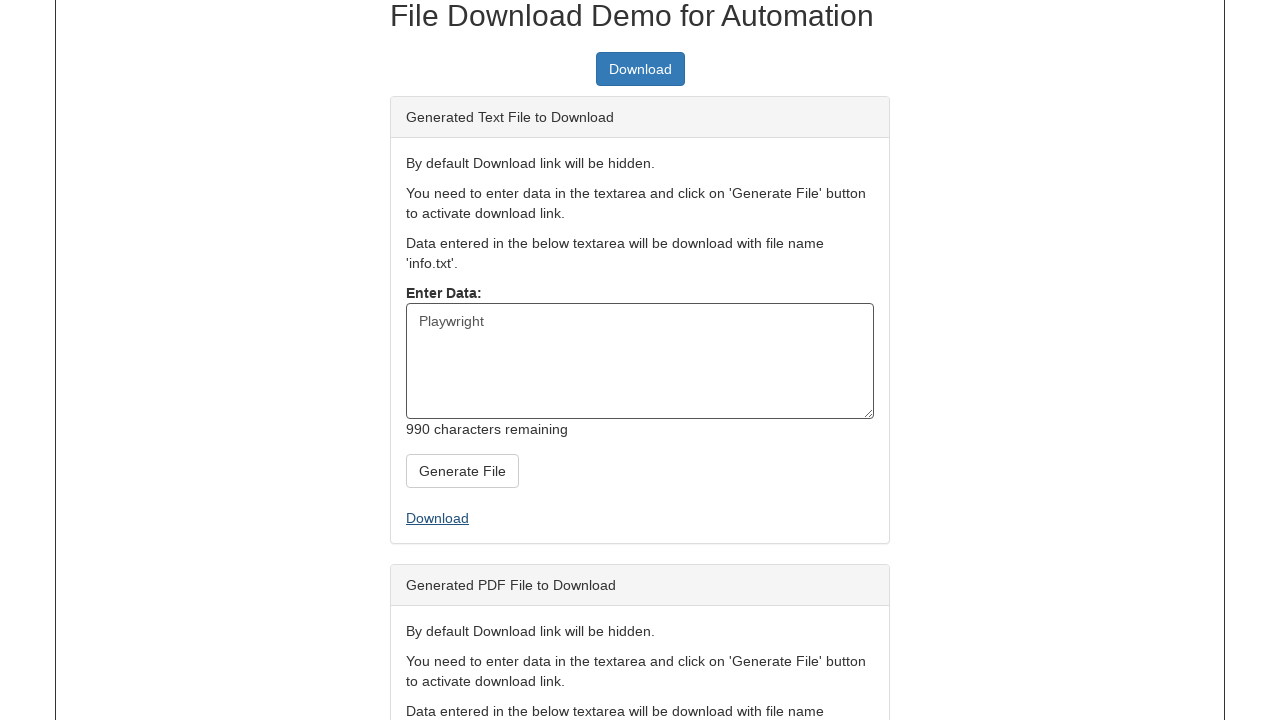

Verified download with suggested filename: info.txt
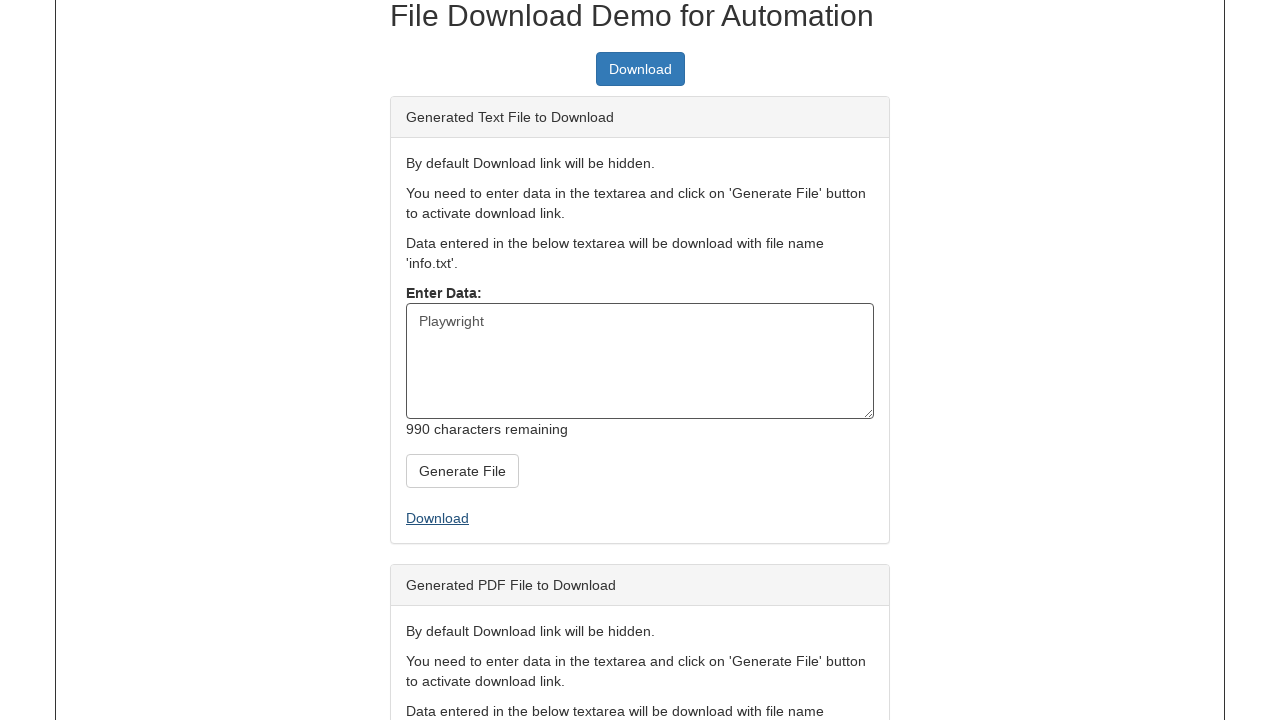

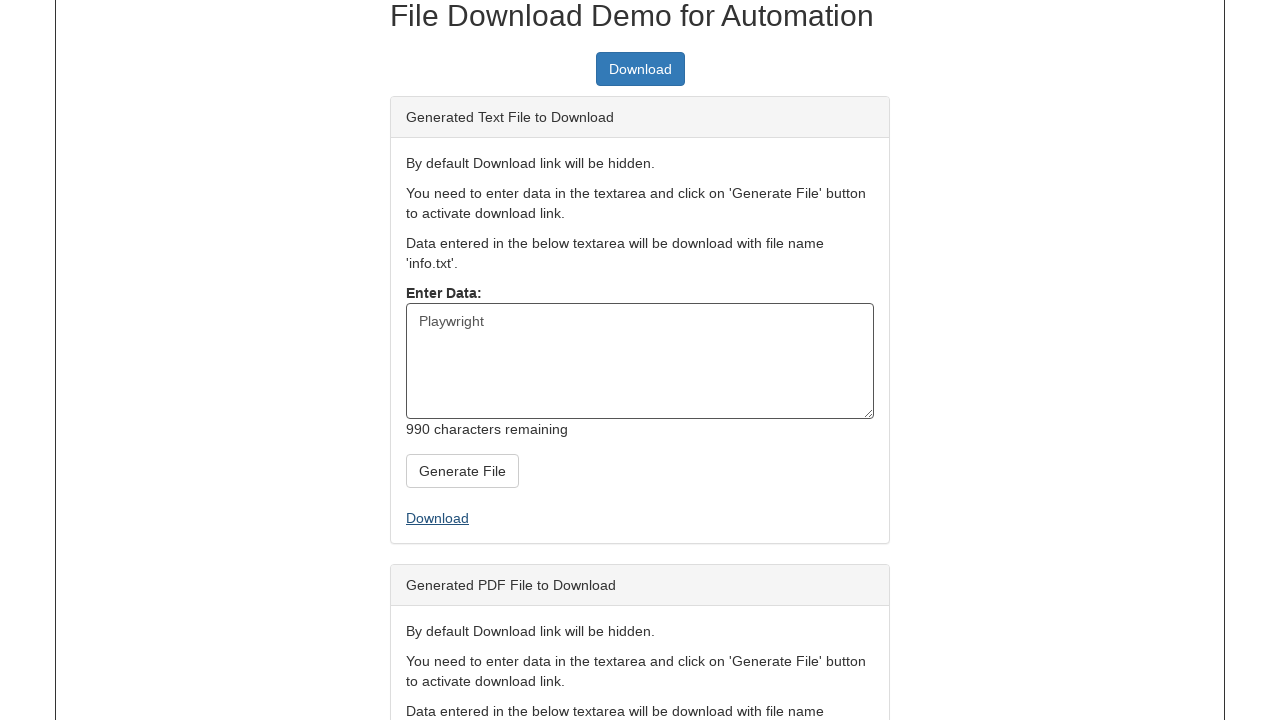